Tests JS Prompt button by clicking it, entering text in the prompt, accepting it, and verifying the result displays the entered text.

Starting URL: https://the-internet.herokuapp.com/javascript_alerts

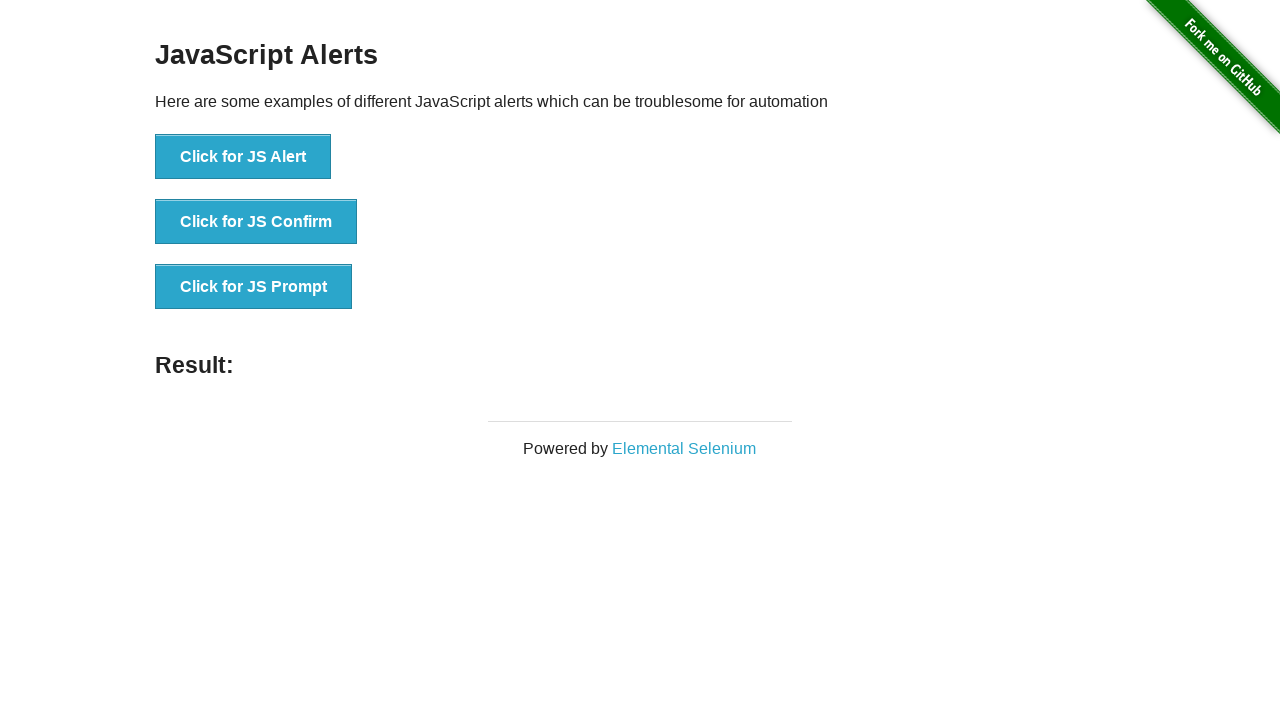

Set up dialog handler to accept prompt with text 'testinput2024'
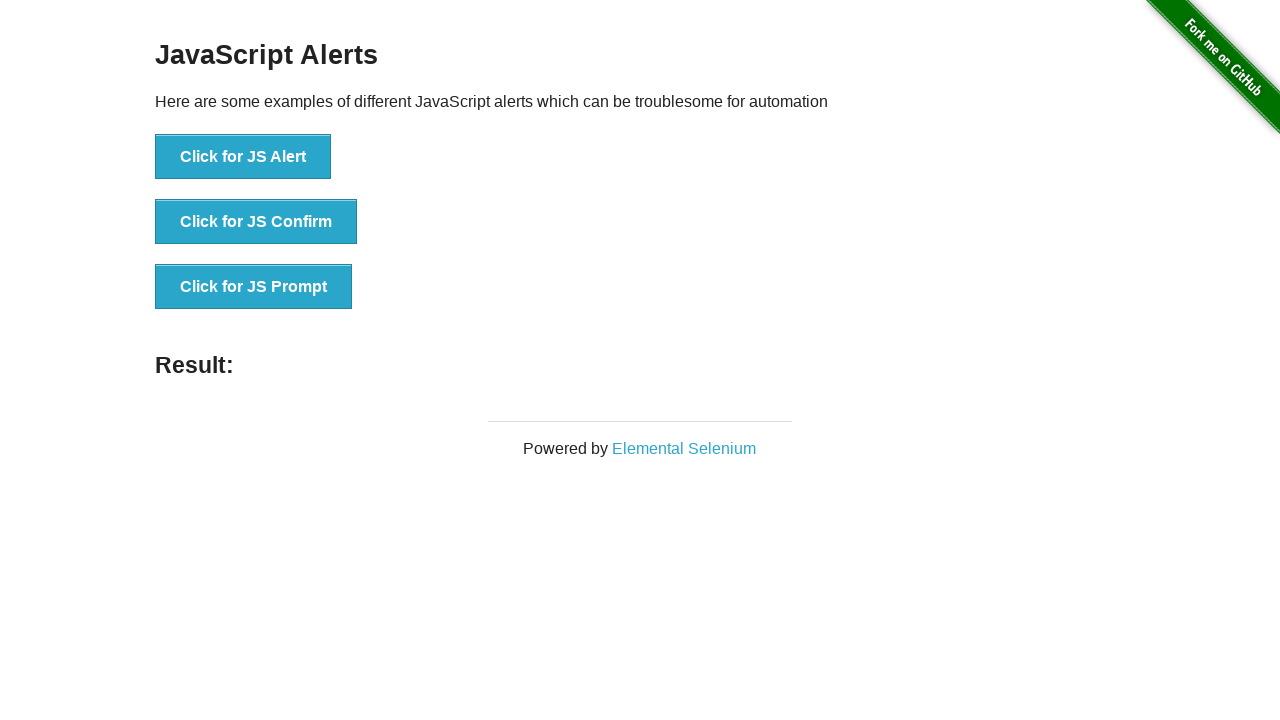

Clicked the JS Prompt button at (254, 287) on button[onclick*='jsPrompt']
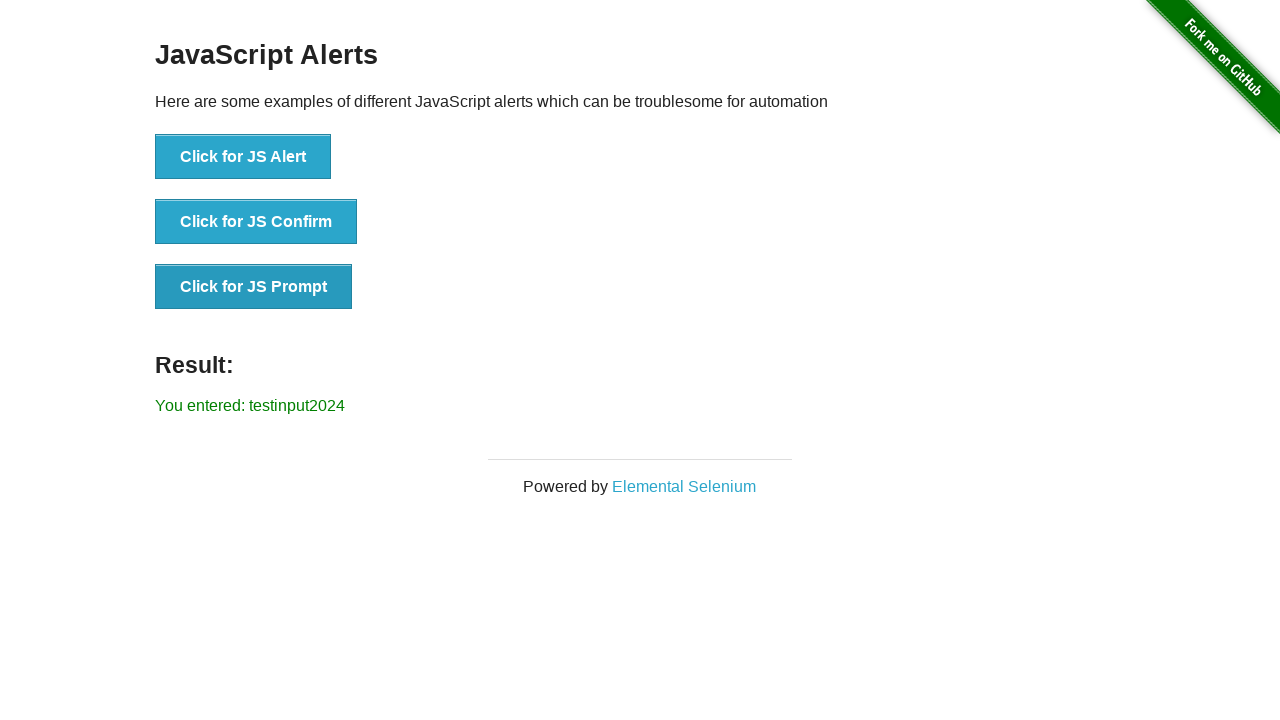

Waited for result message to appear
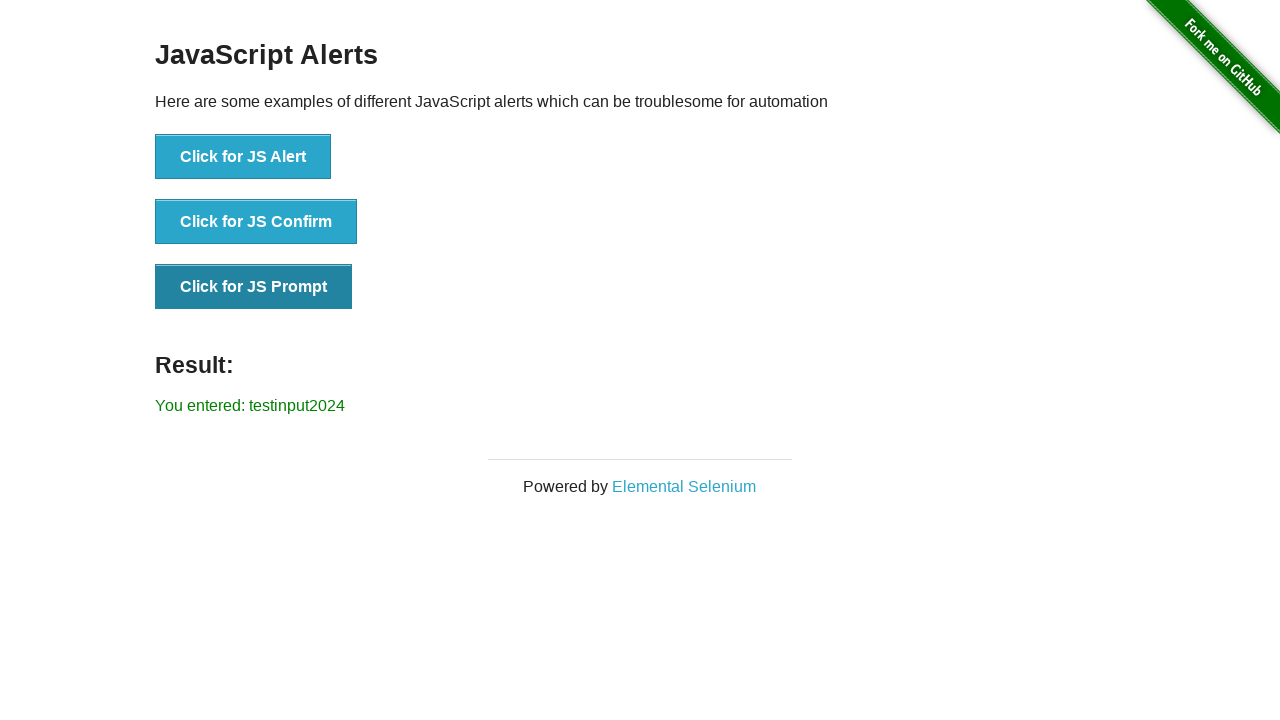

Retrieved result text from the page
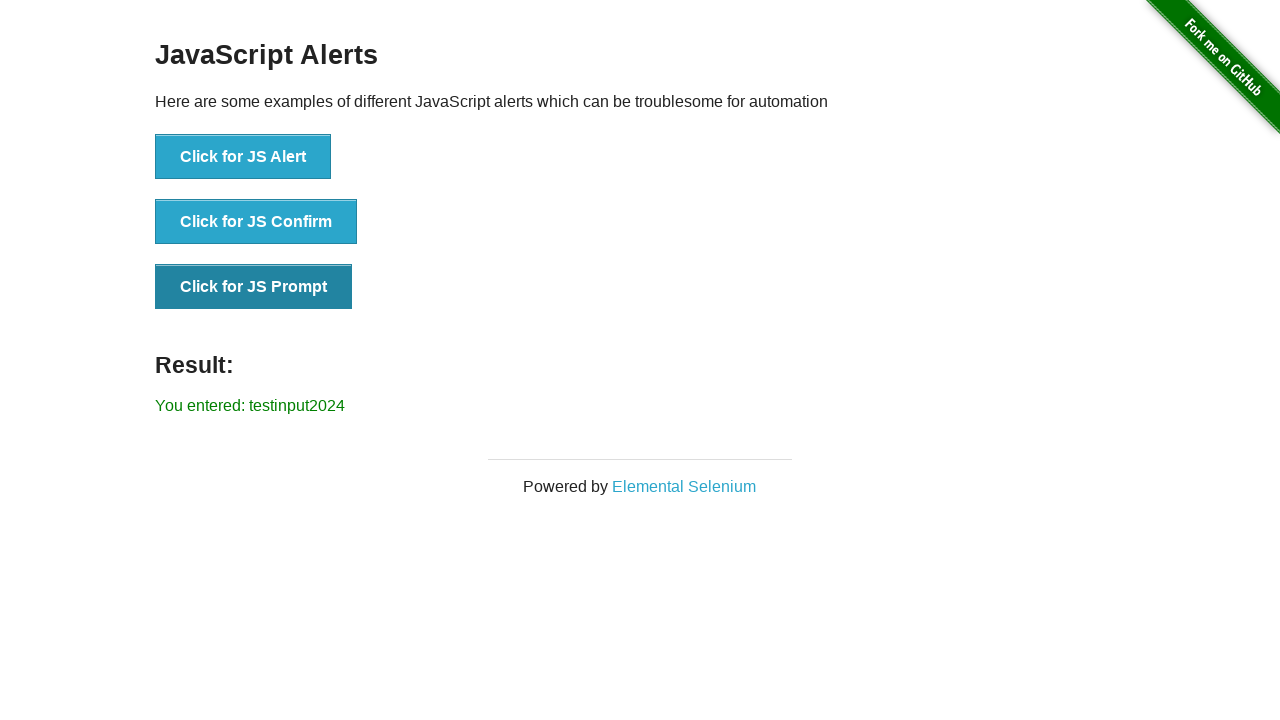

Verified result contains 'You entered: testinput2024'
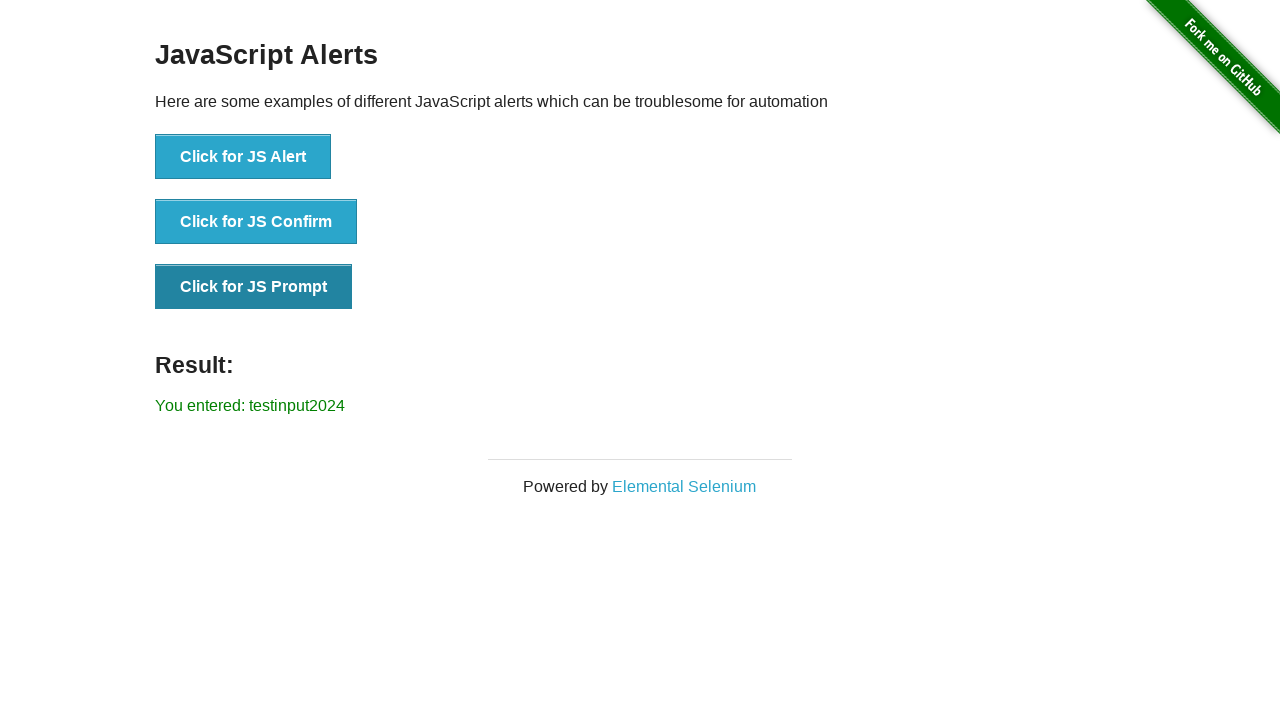

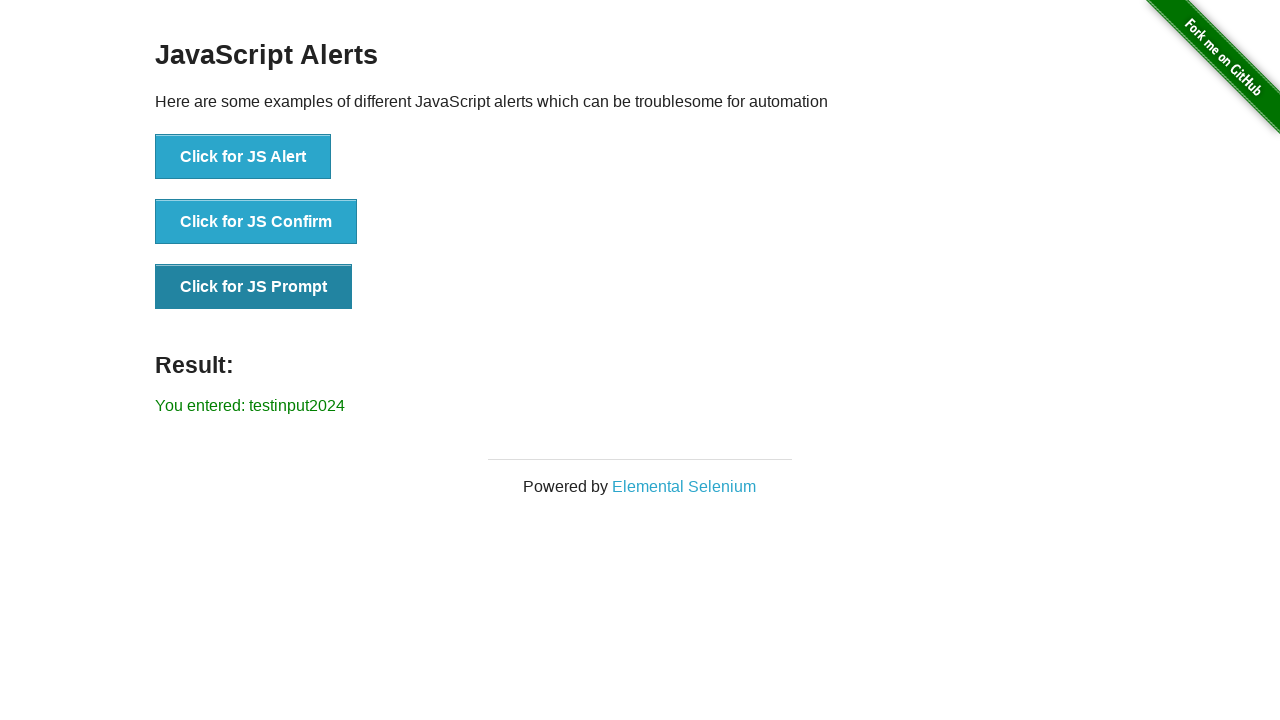